Hovers over the "About Us" navigation menu item to reveal the dropdown submenu

Starting URL: https://www.angloamerican.com/

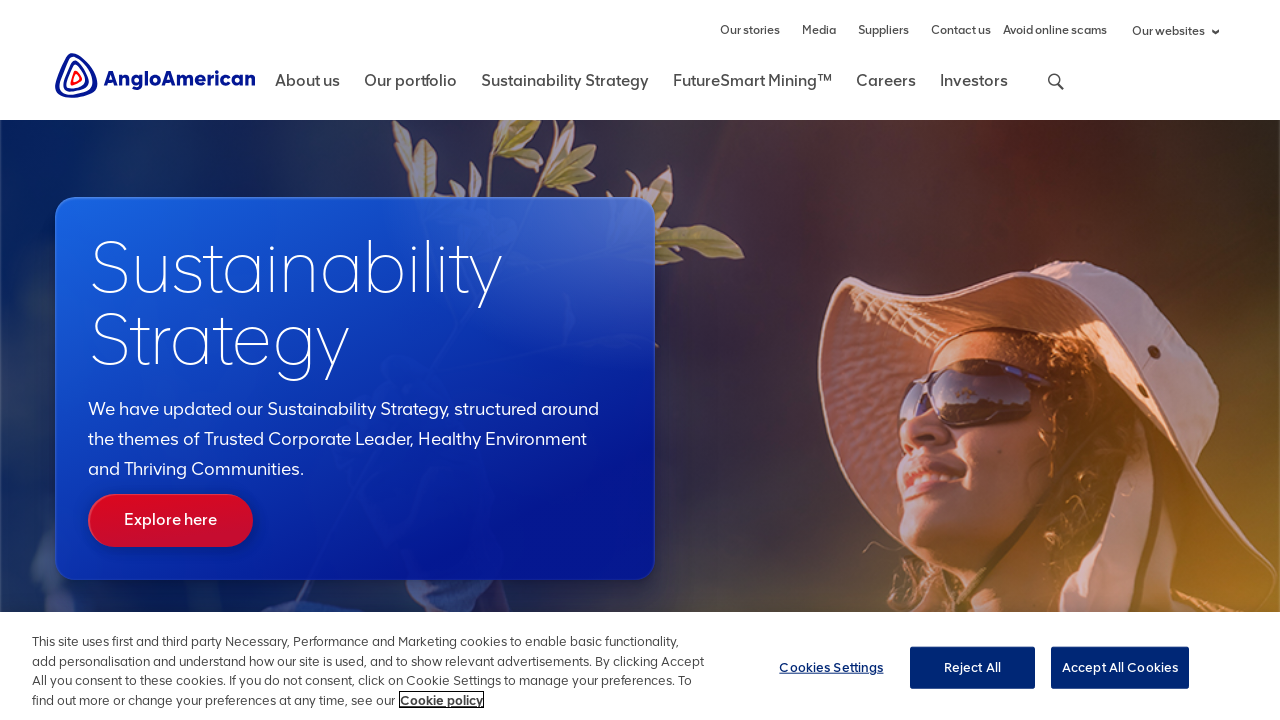

Hovered over 'About Us' navigation menu item at (308, 89) on #rd-nav-about-us-level1
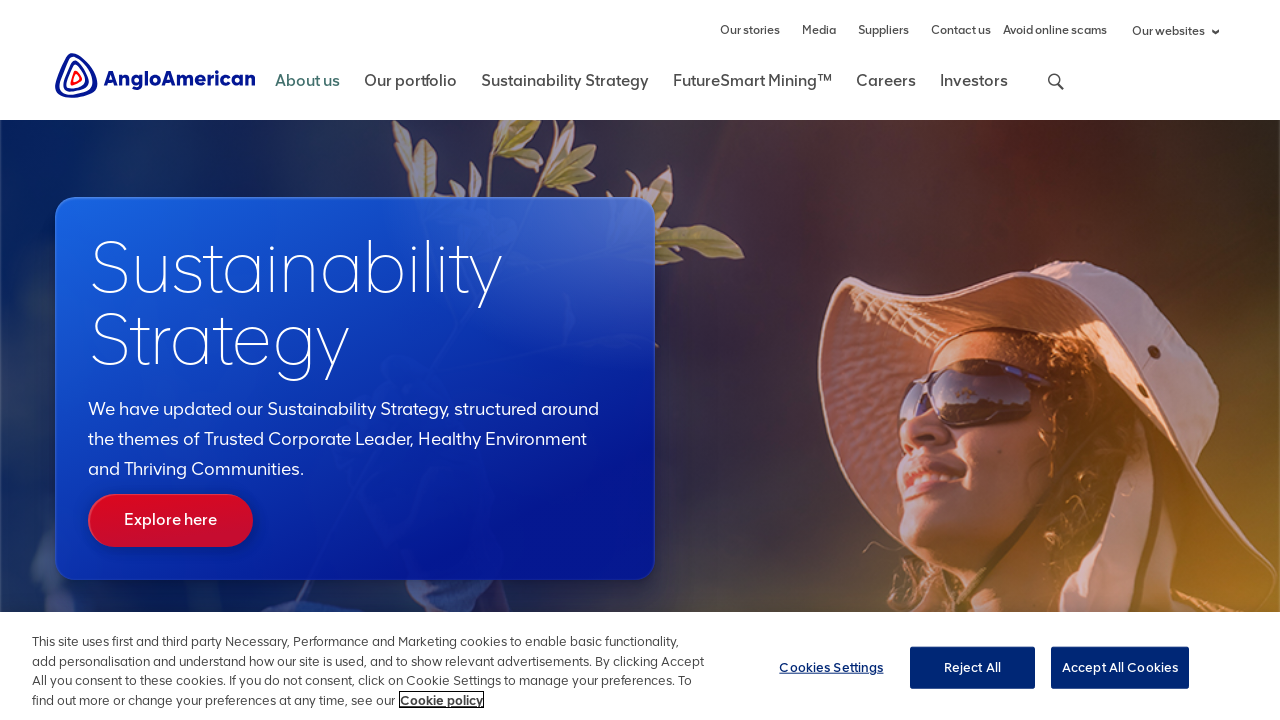

Dropdown submenu links became visible
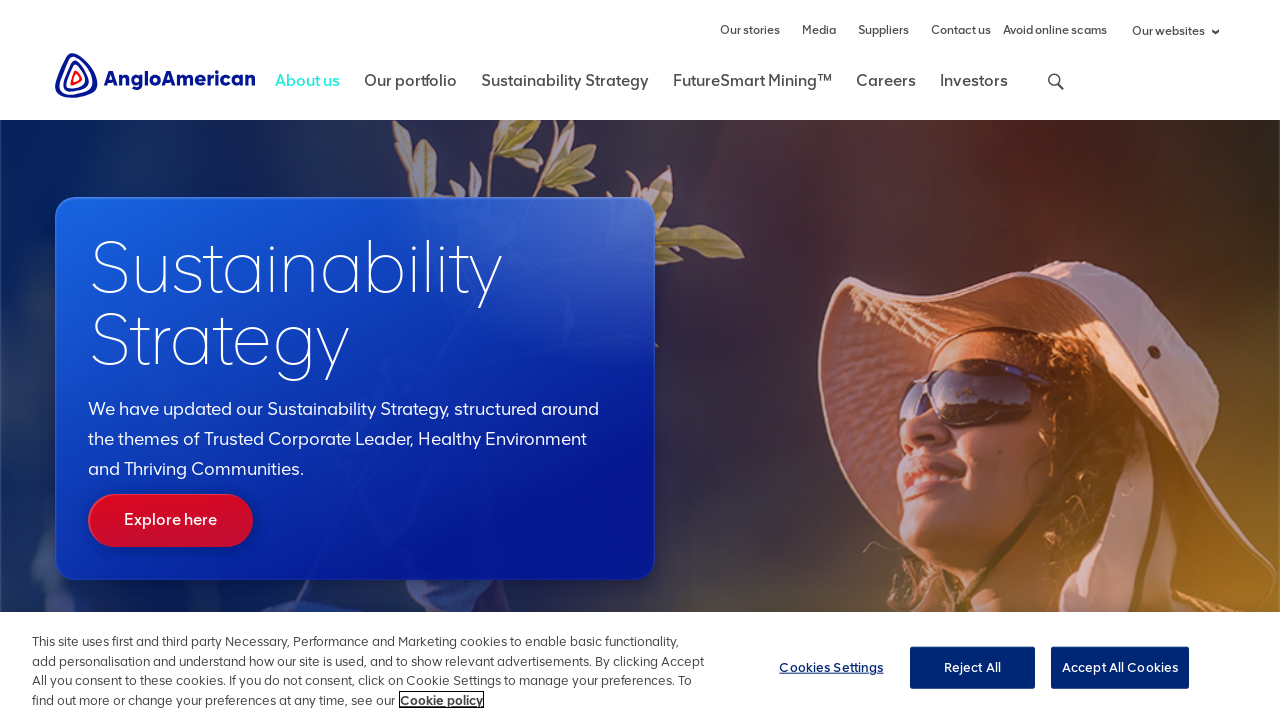

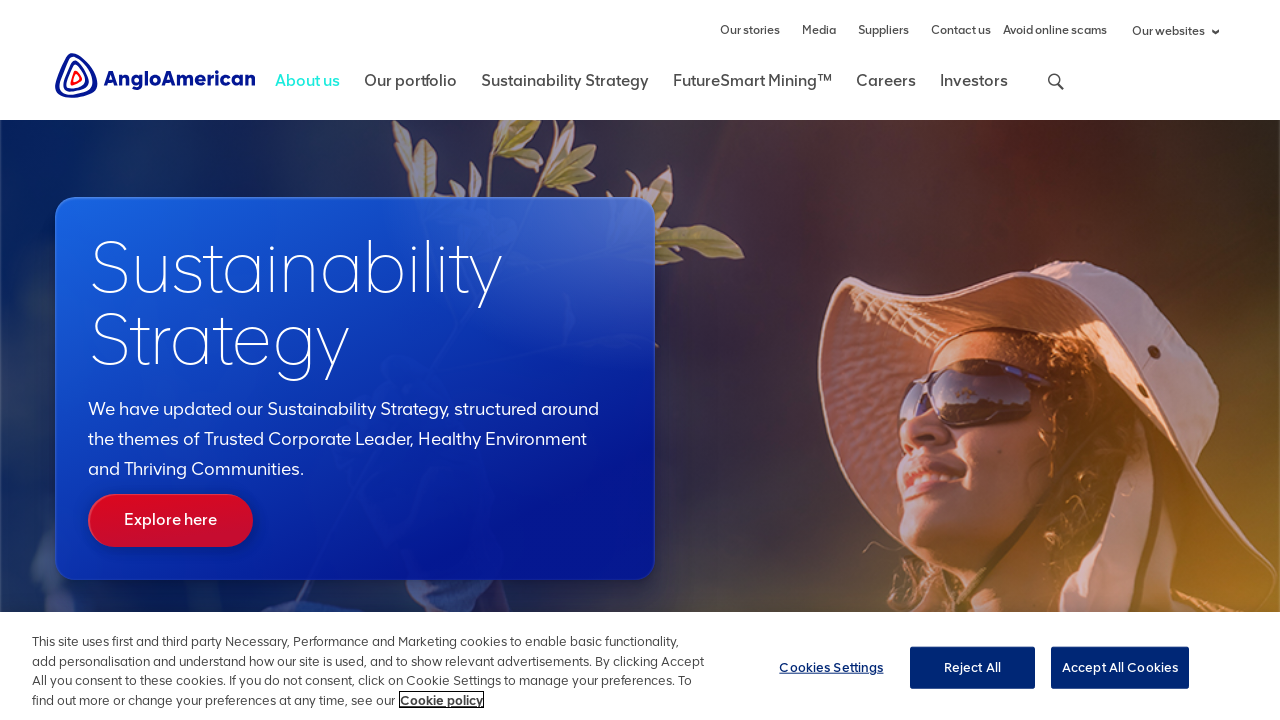